Tests visibility of elements across three different websites: verifies computer device mockups on SeleniumBase devices page, table elements on demo page, and webcomic on XKCD

Starting URL: https://seleniumbase.io/devices/

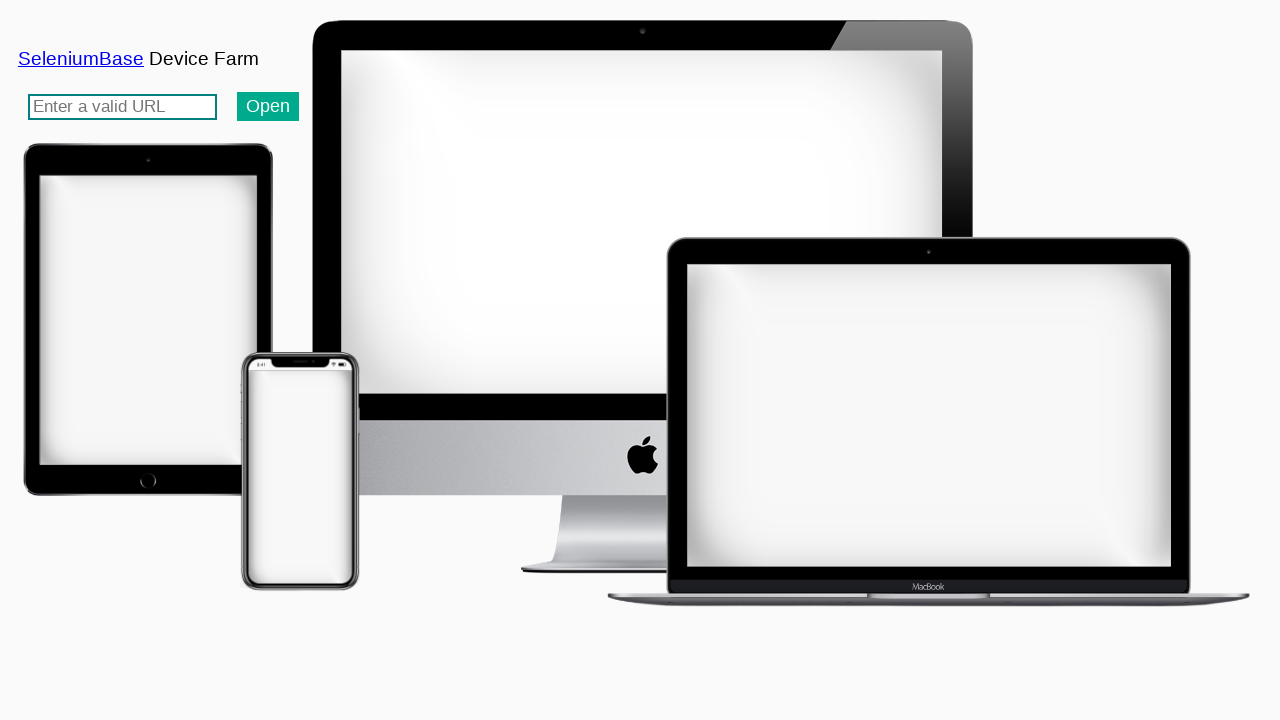

Verified computer device mockups are visible on SeleniumBase devices page
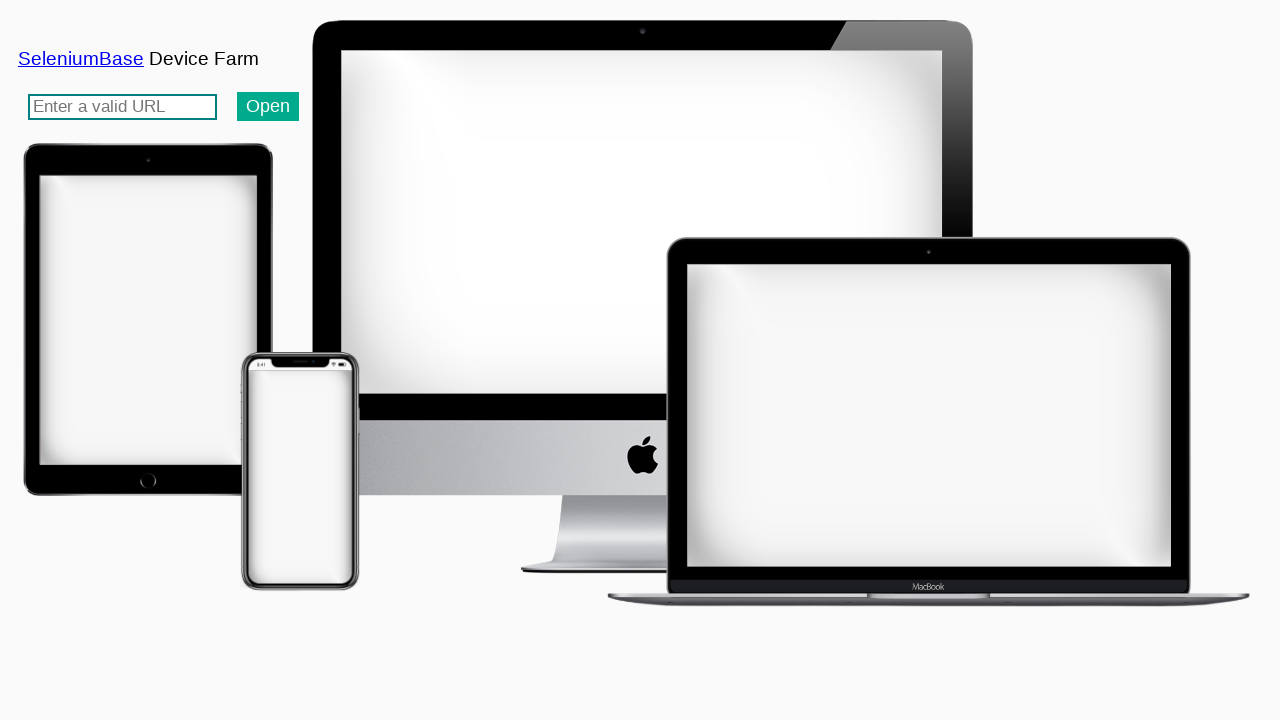

Navigated to SeleniumBase demo page
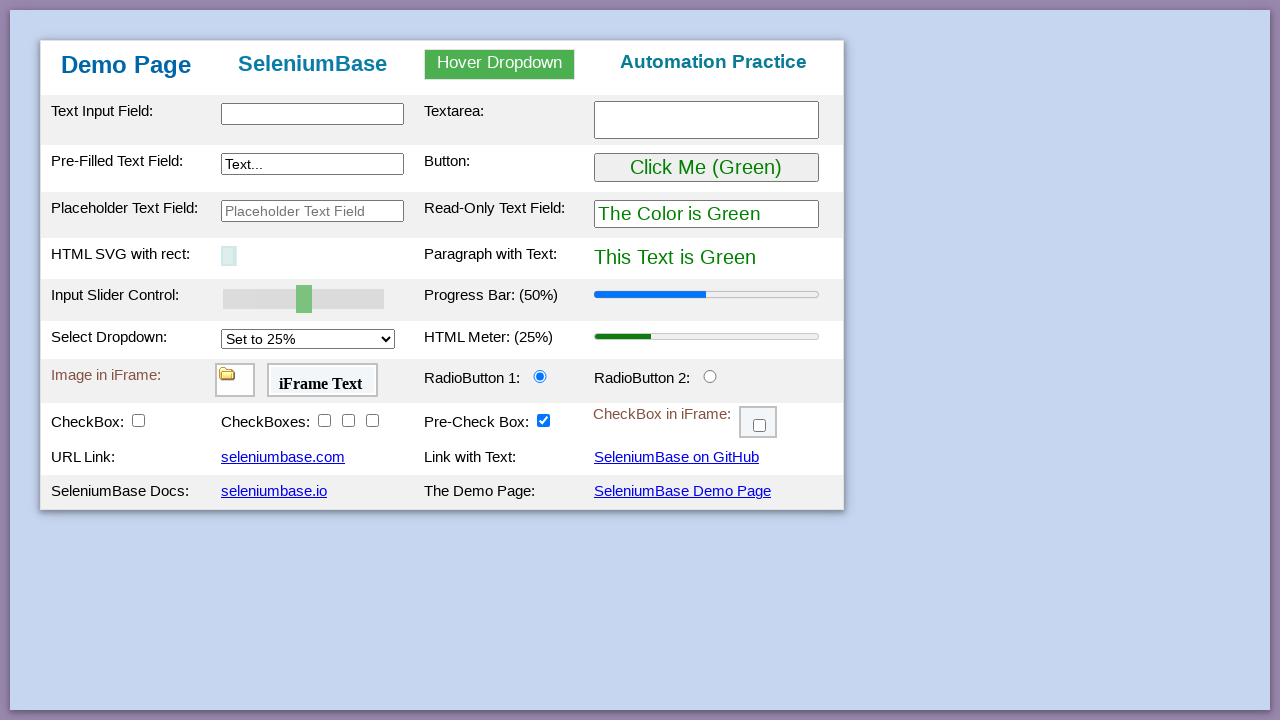

Verified table element is visible on demo page
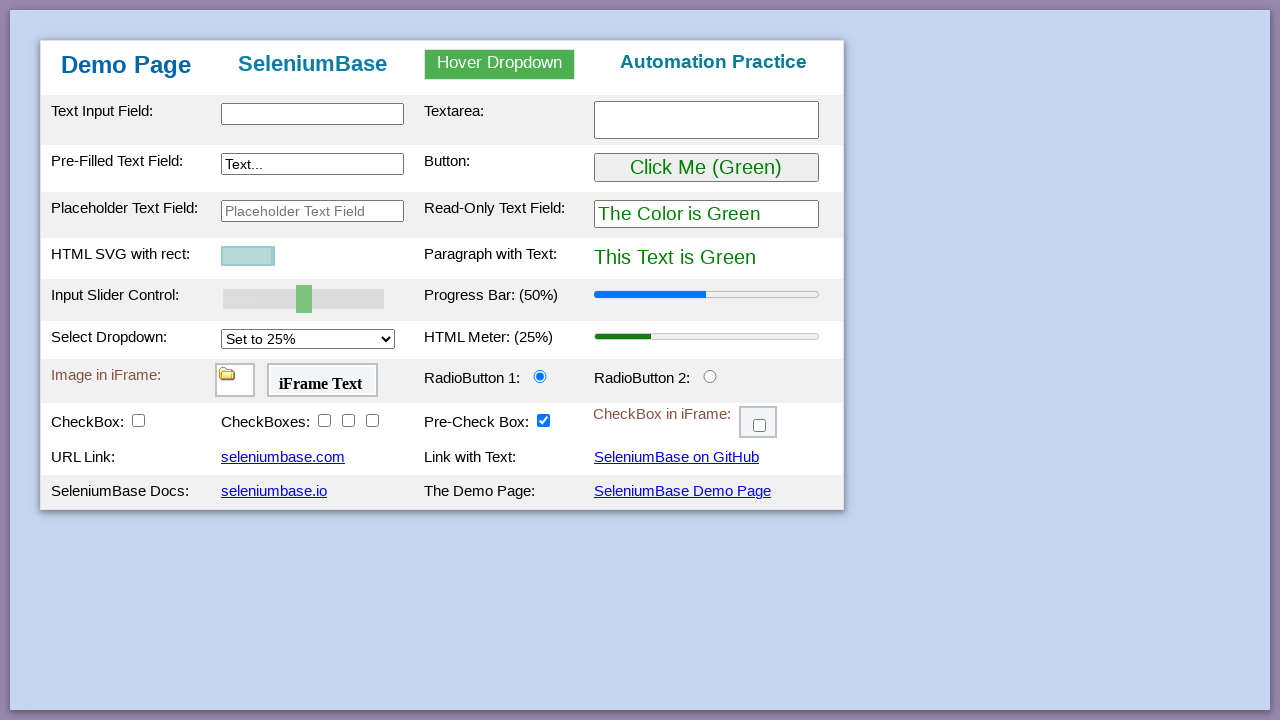

Navigated to XKCD webcomic page
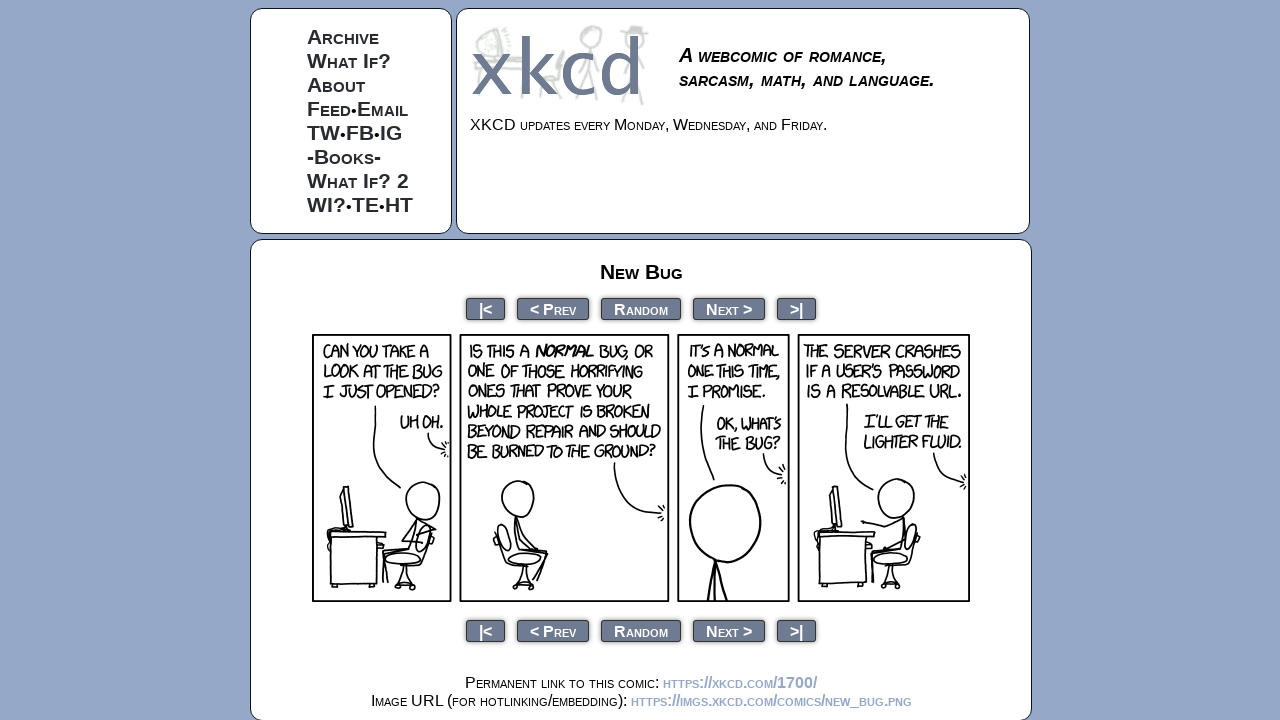

Verified webcomic element is visible on XKCD
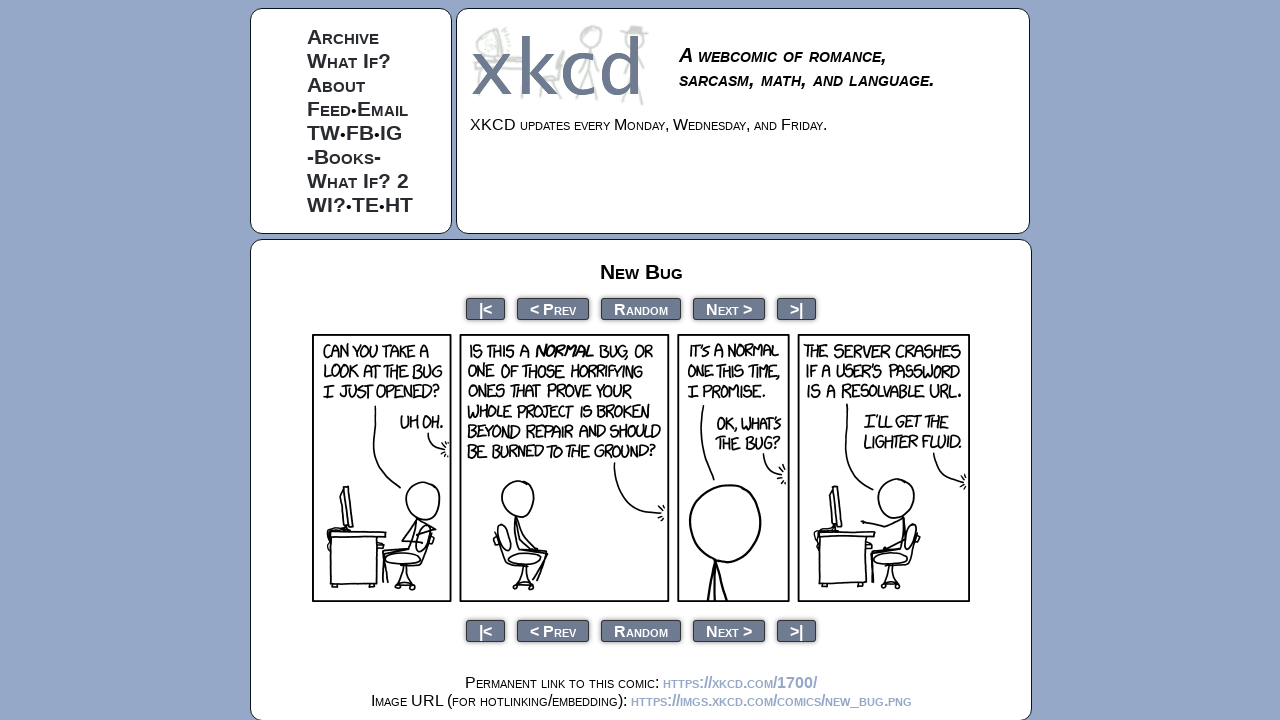

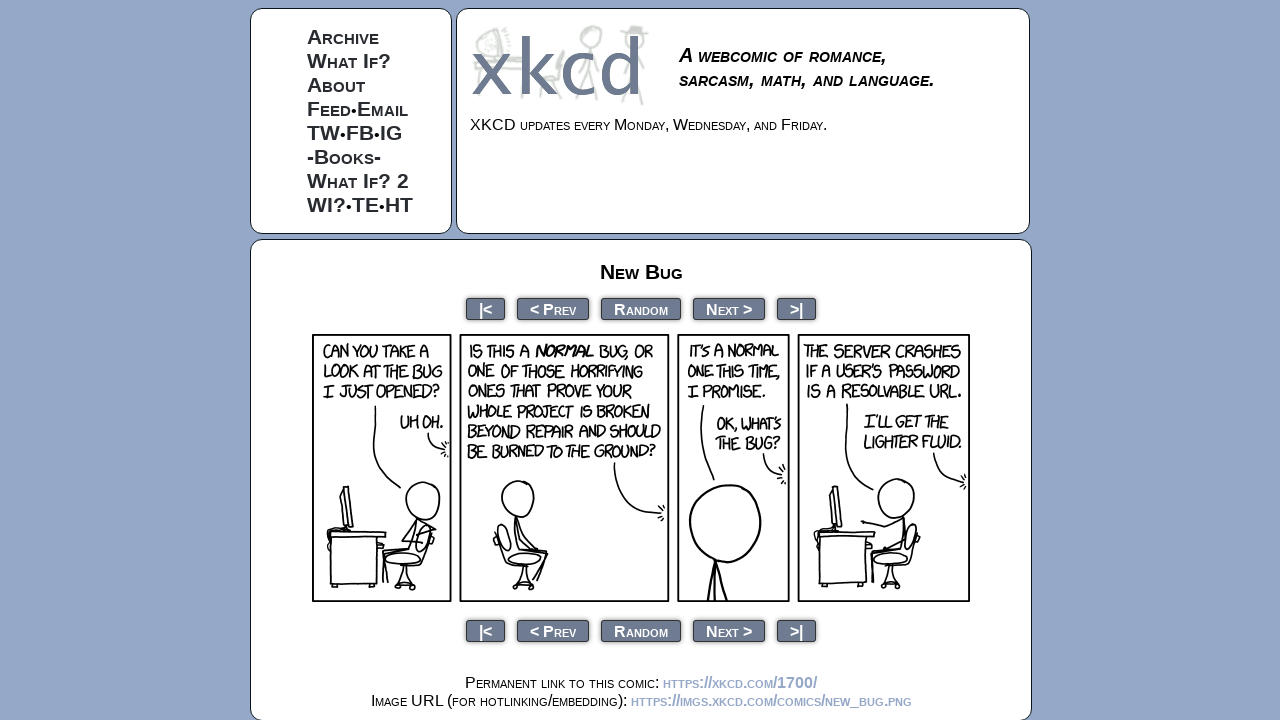